Tests jQuery UI drag and drop functionality by dragging an element into a droppable area, then navigates to the Resizable page

Starting URL: https://jqueryui.com/droppable/

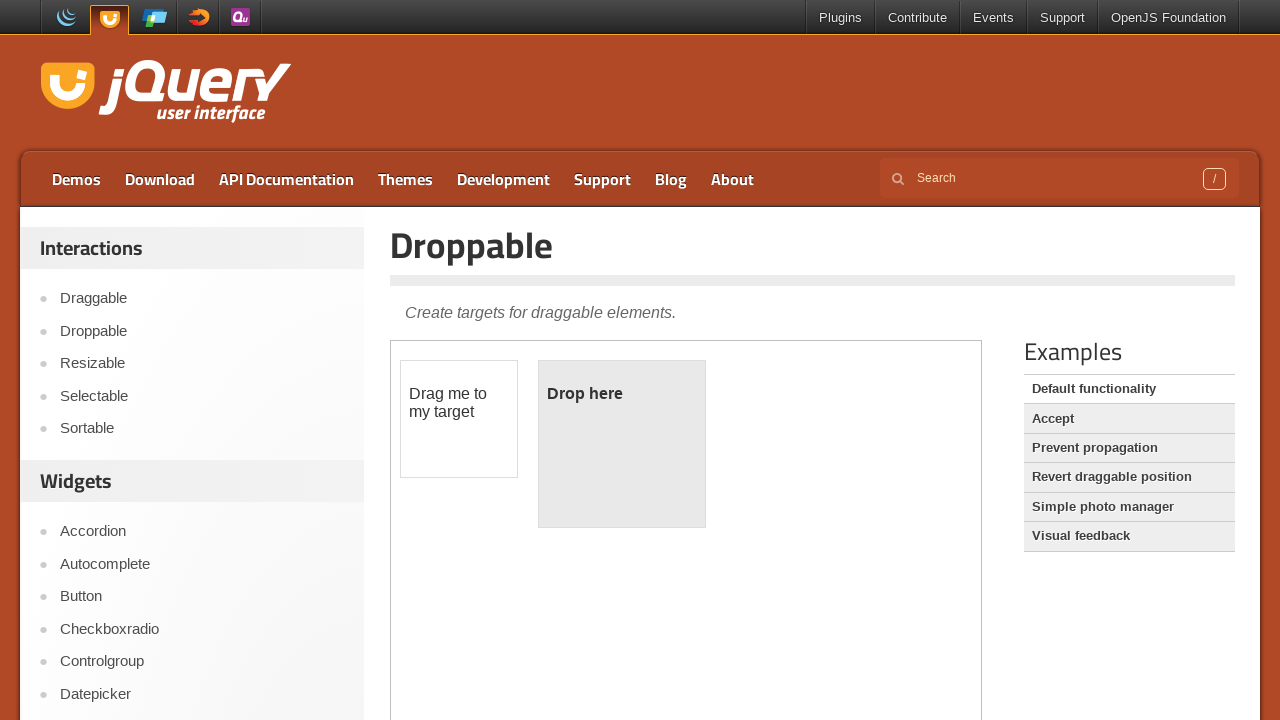

Located demo iframe
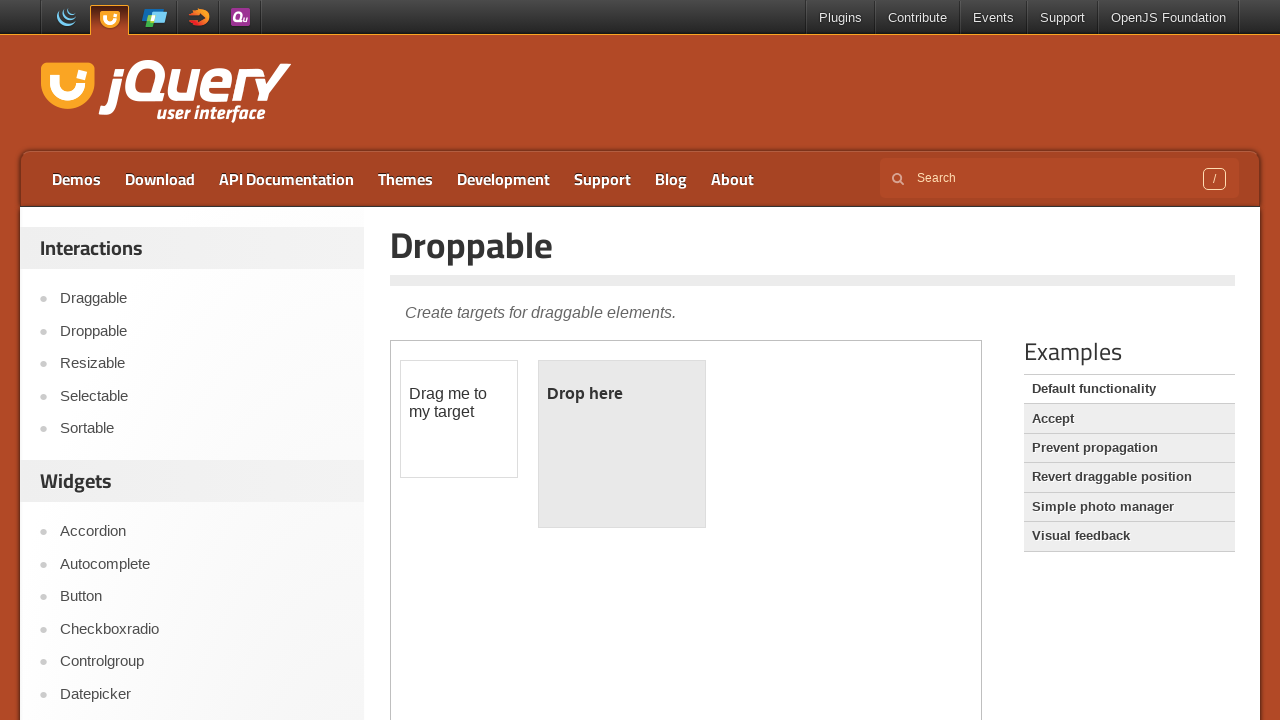

Located draggable element
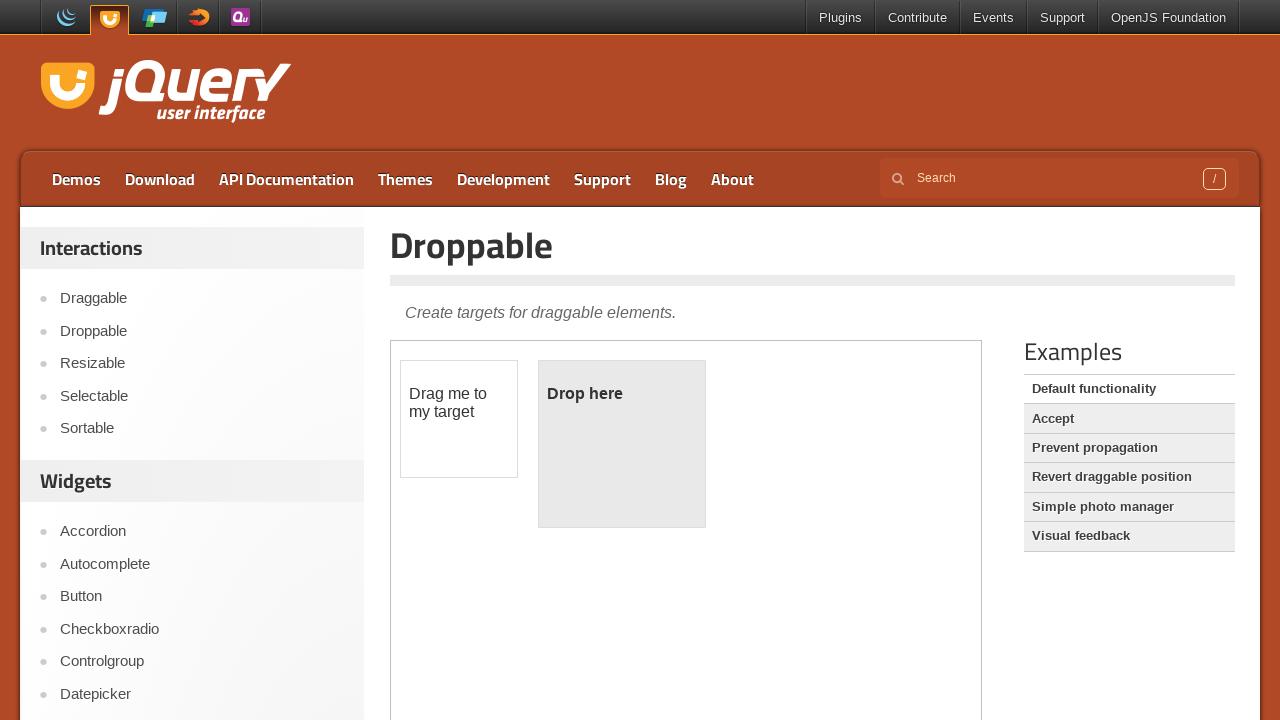

Located droppable target element
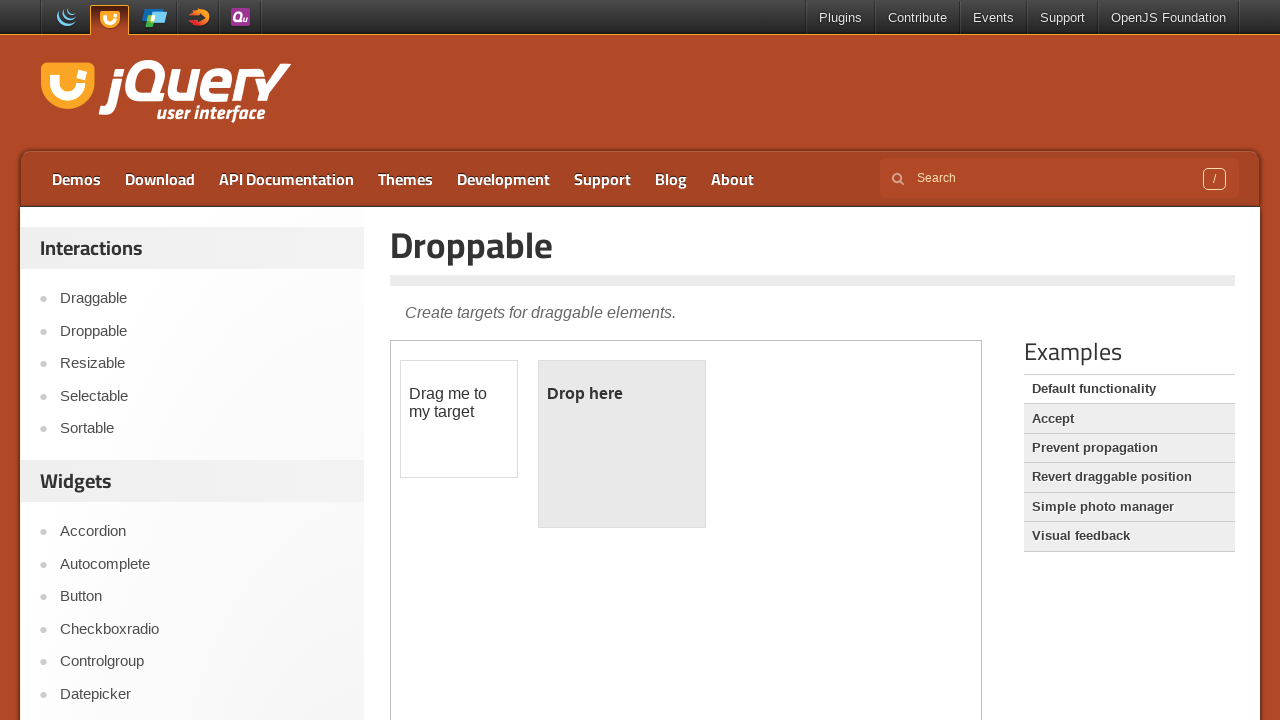

Dragged element into droppable area at (622, 444)
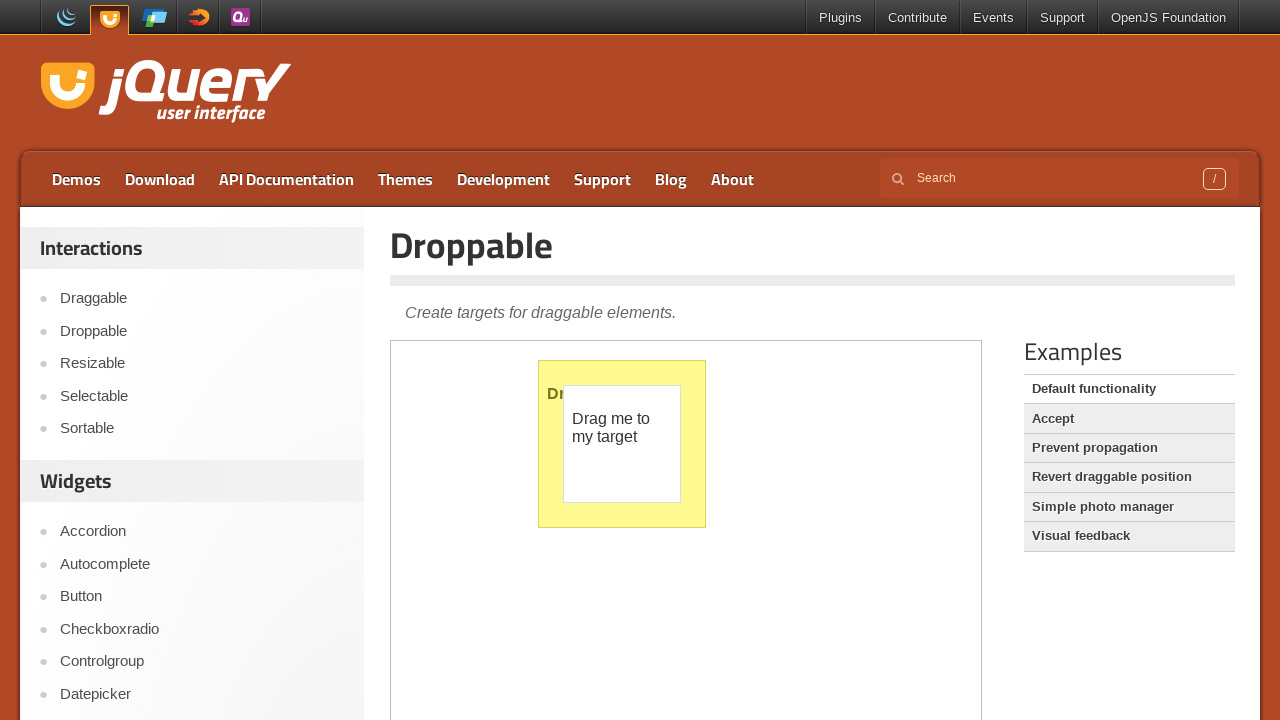

Clicked on Resizable link at (202, 364) on a:text('Resizable')
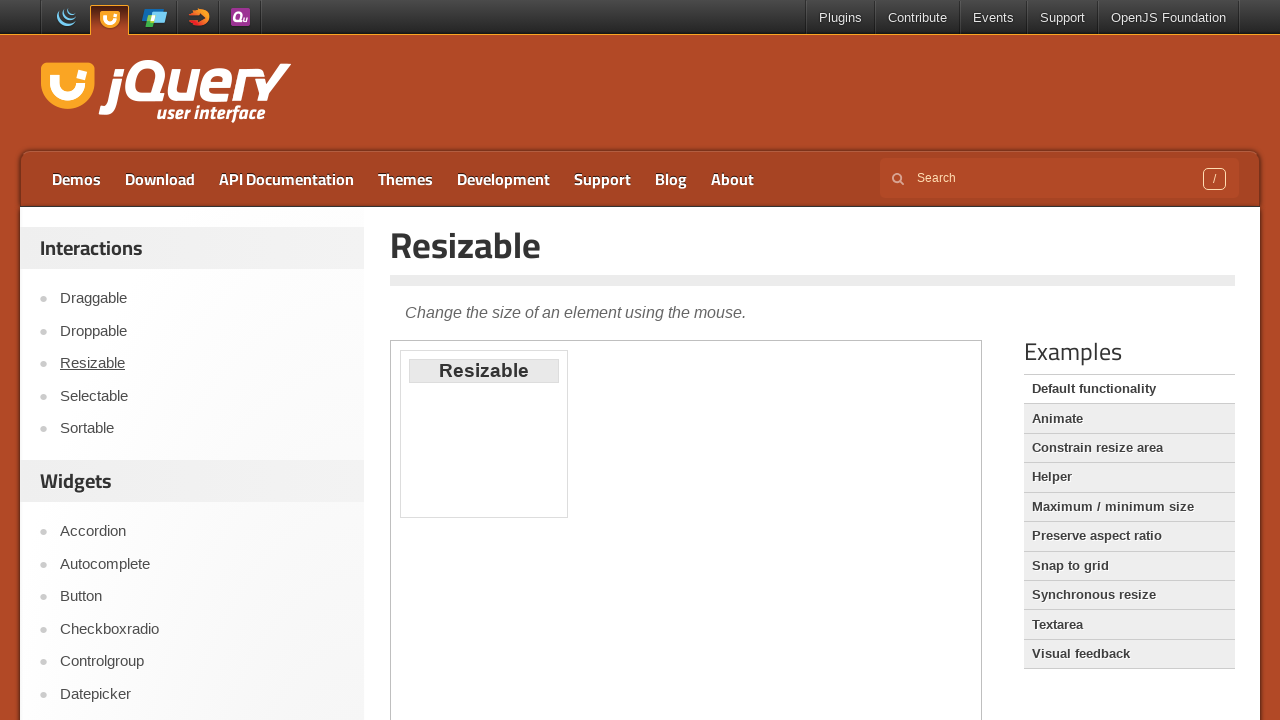

Resizable page loaded
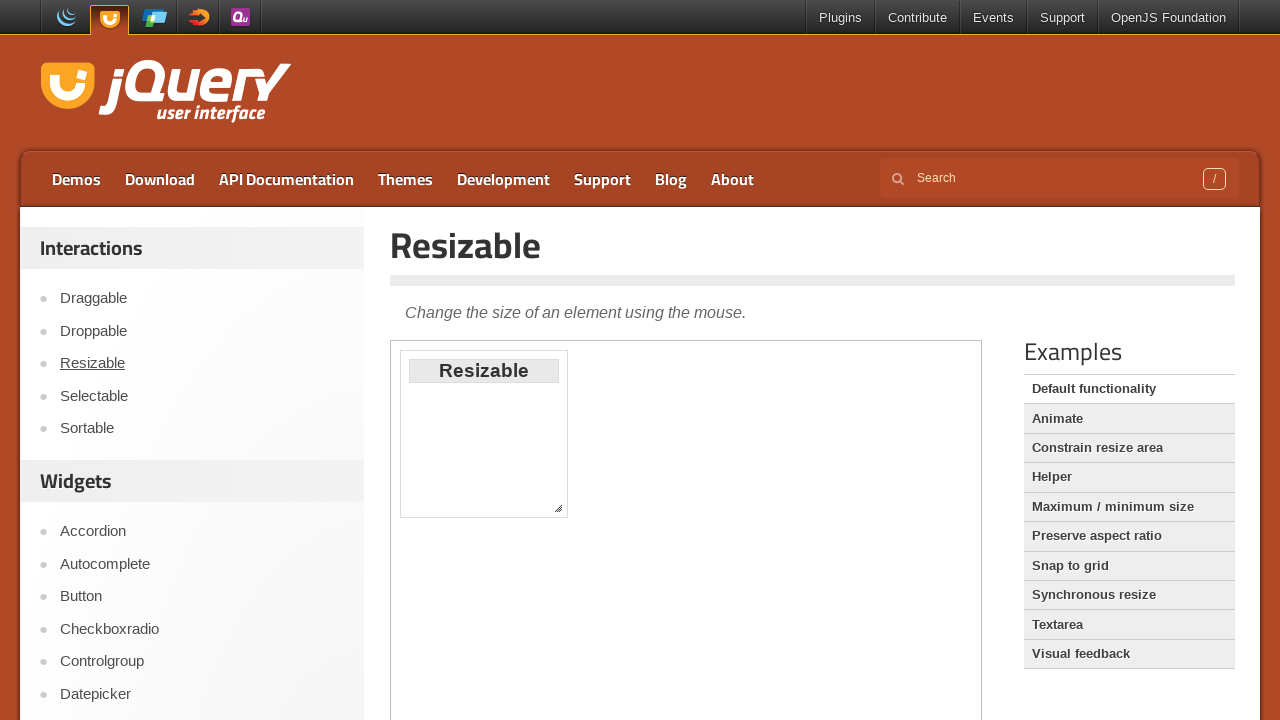

Retrieved page title: Resizable | jQuery UI
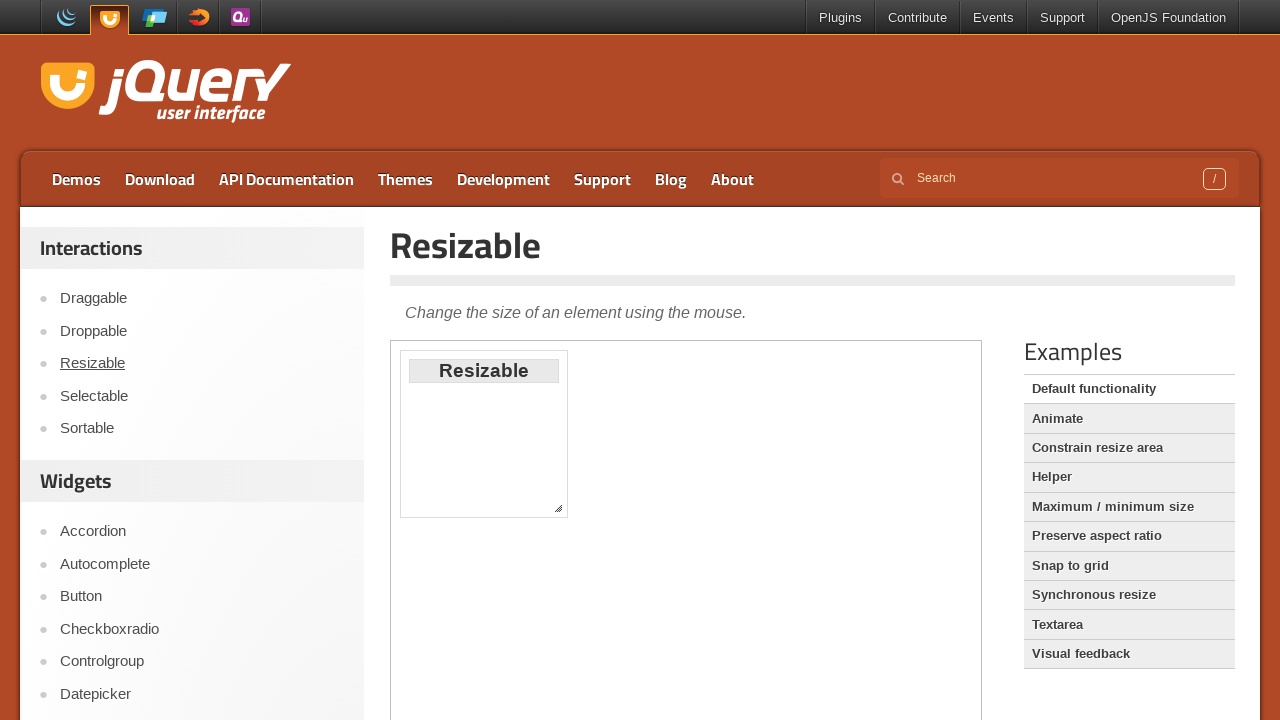

Printed page title: Resizable | jQuery UI
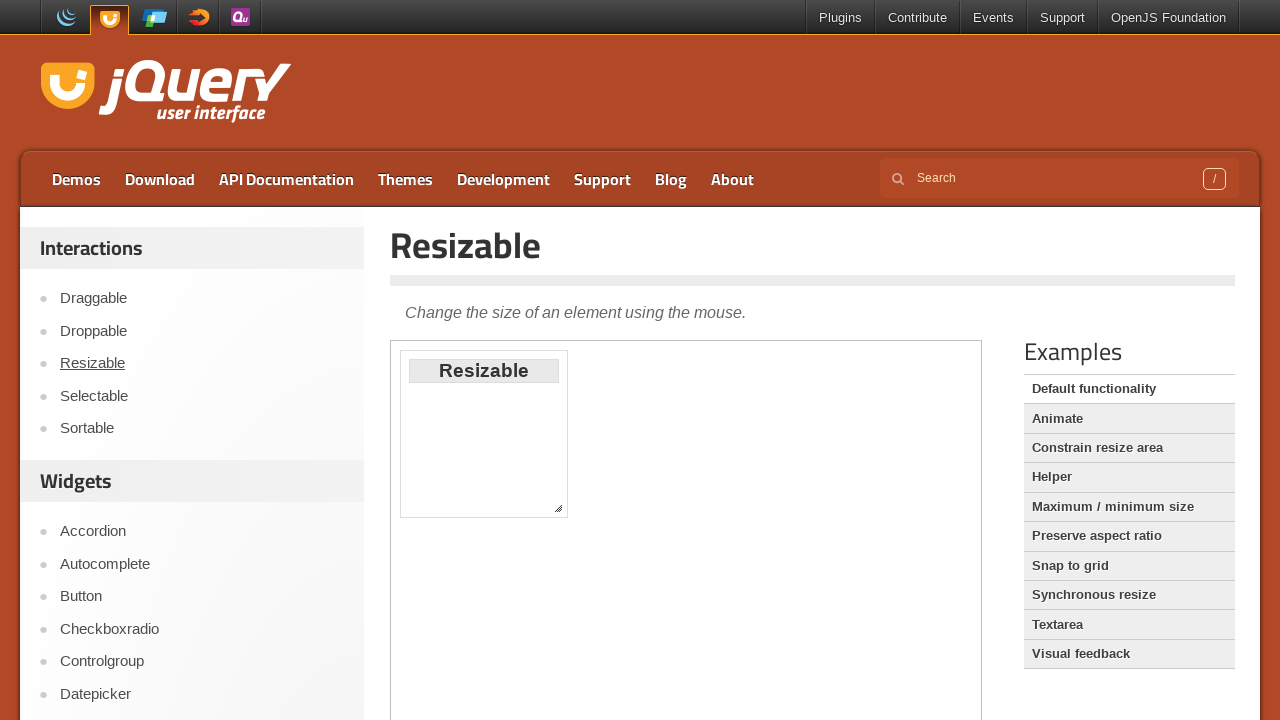

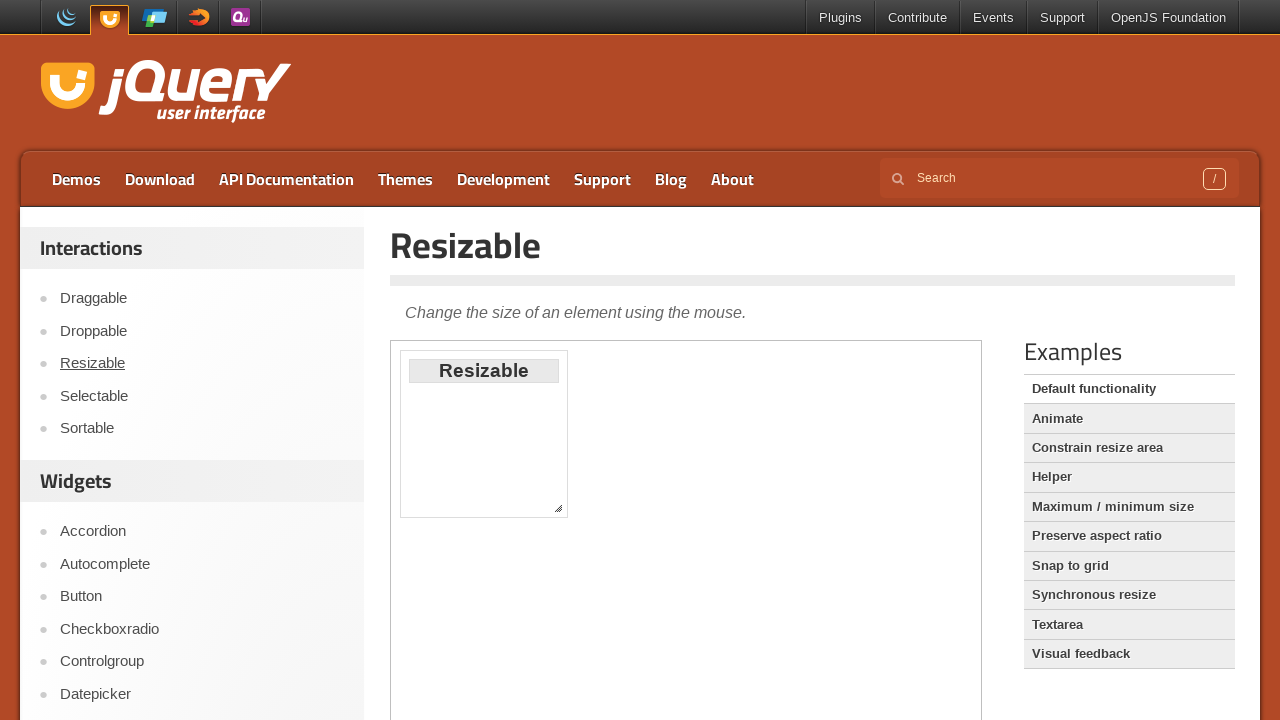